Tests checkbox selection, dropdown interaction, and JavaScript alert handling on a practice automation page by clicking a checkbox, selecting a matching dropdown option, entering text, and accepting an alert.

Starting URL: https://www.rahulshettyacademy.com/AutomationPractice/

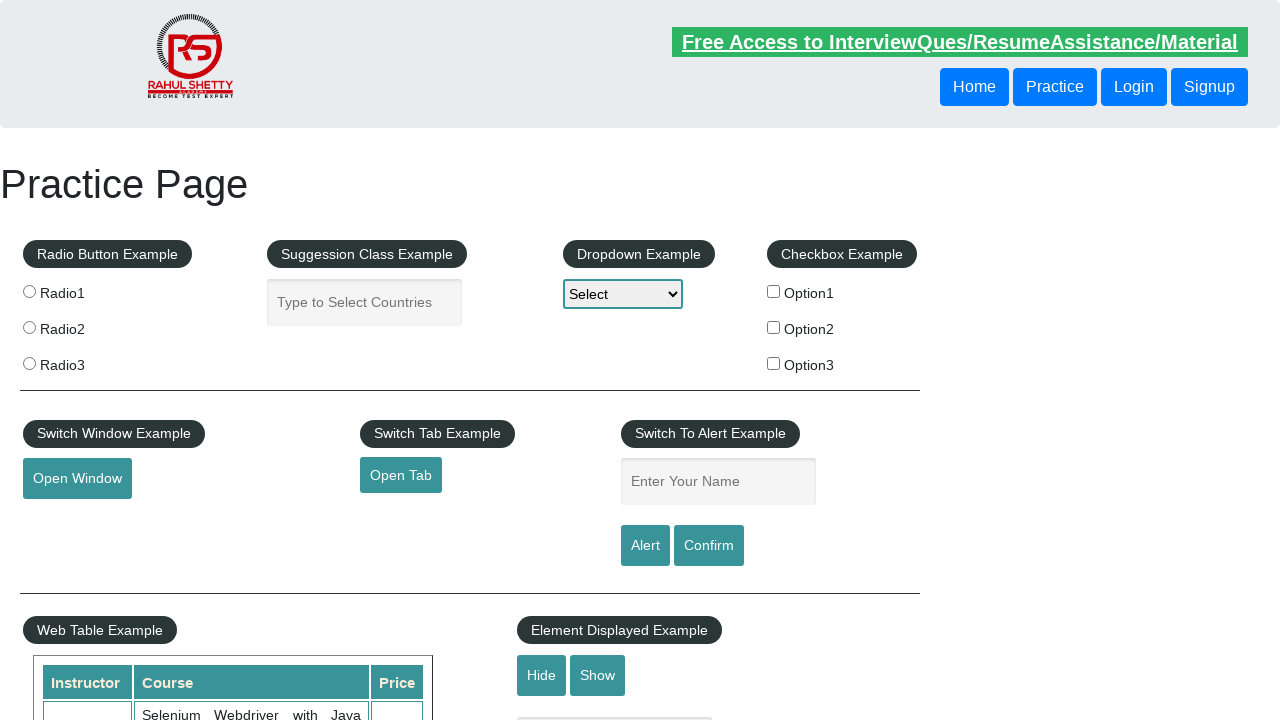

Clicked on Option2 checkbox at (774, 327) on xpath=//div[@id='checkbox-example']/fieldset/label[2]/input
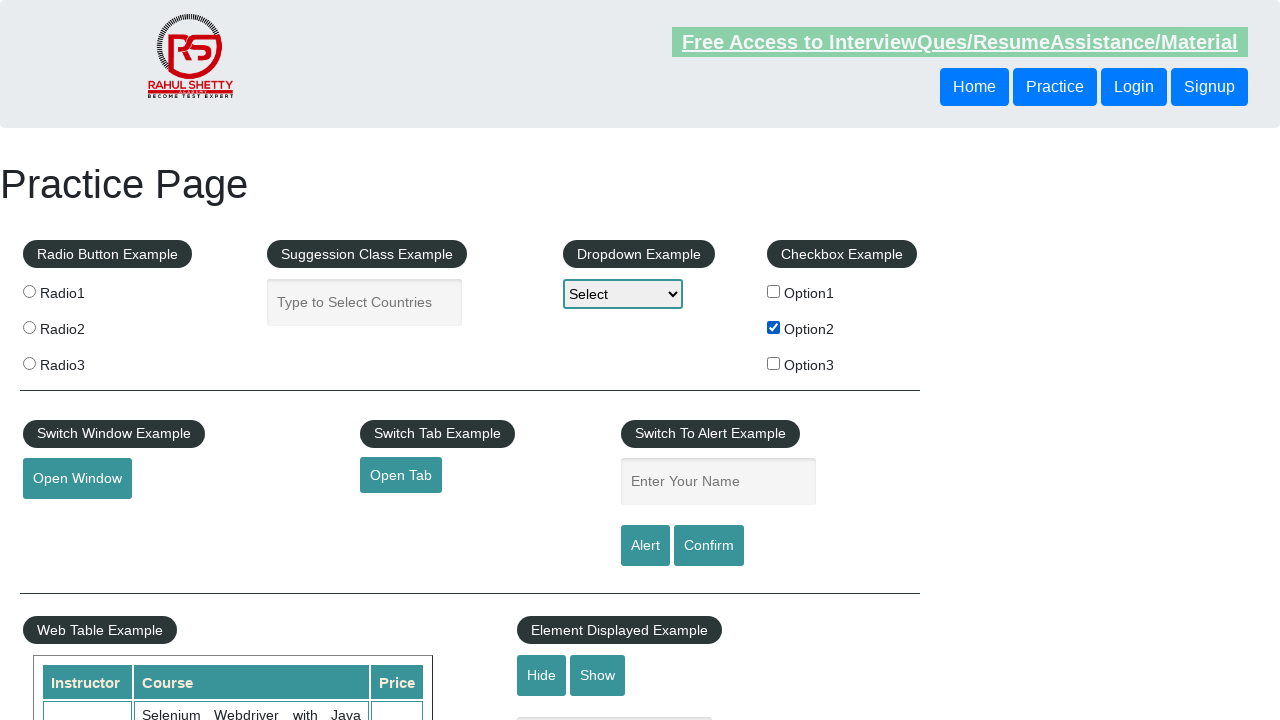

Retrieved checkbox value: option2
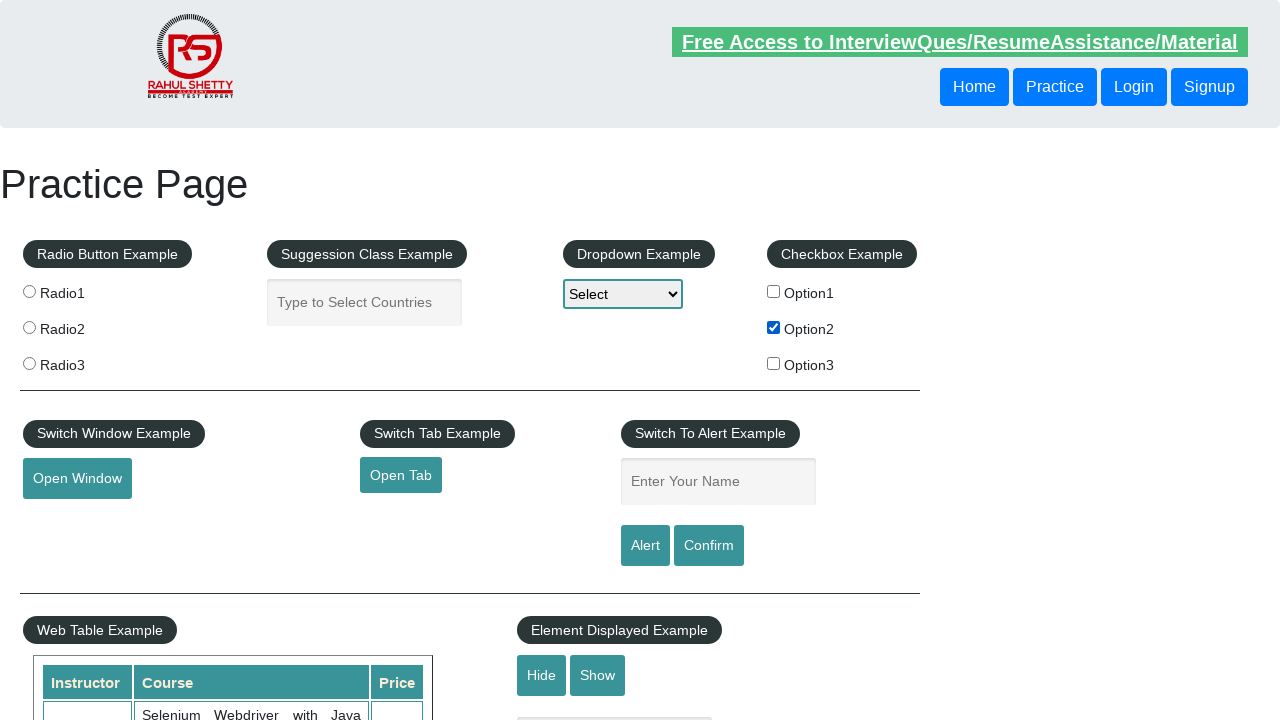

Selected dropdown option with value: option2 on #dropdown-class-example
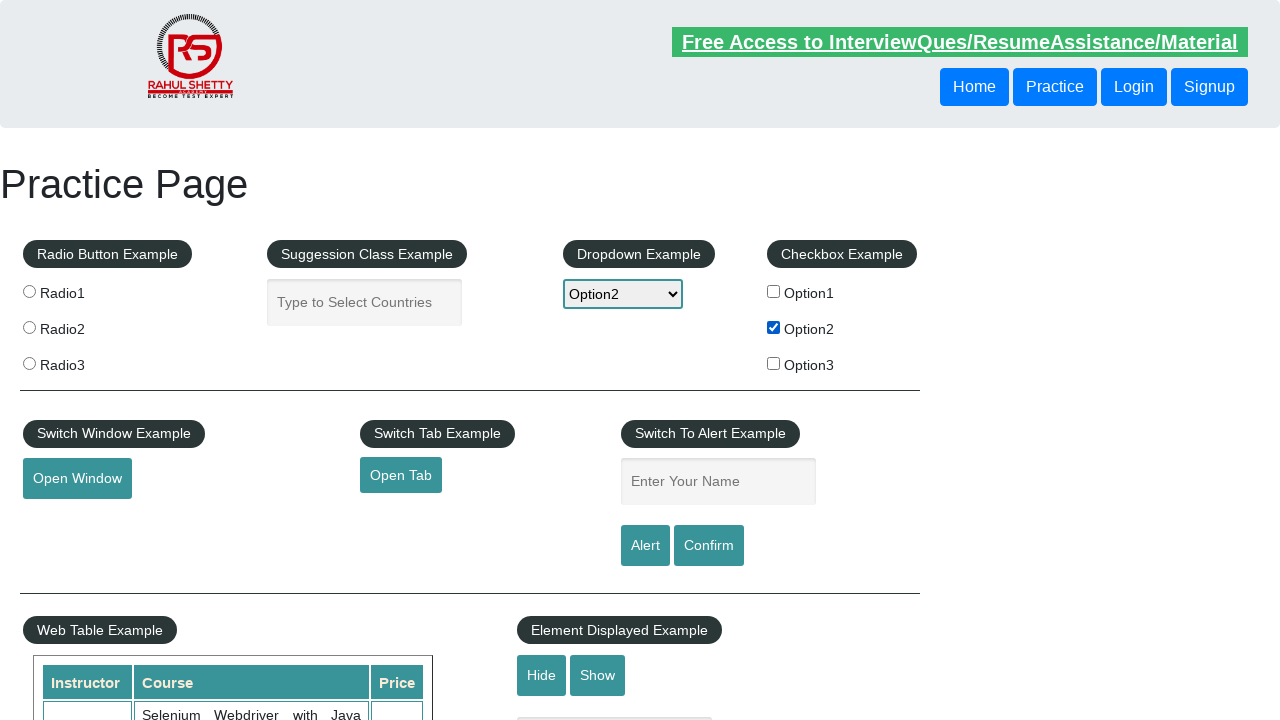

Filled name field with checkbox value: option2 on #name
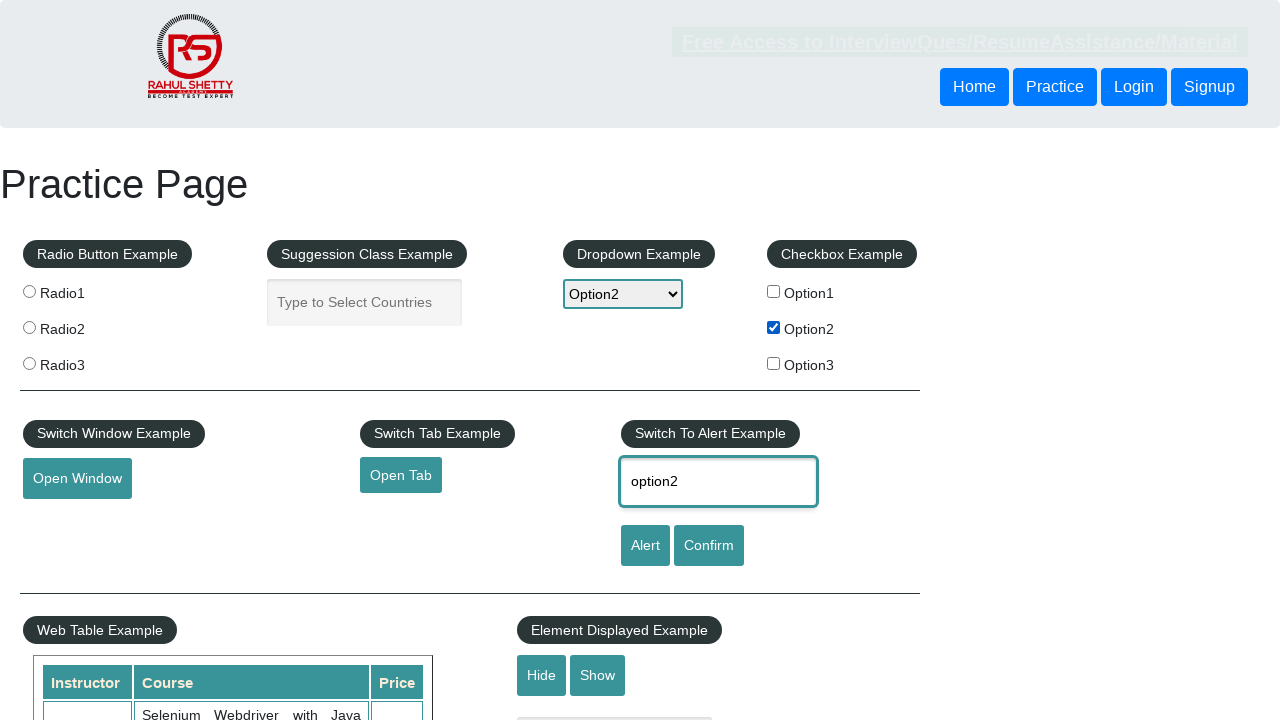

Clicked alert button at (645, 546) on #alertbtn
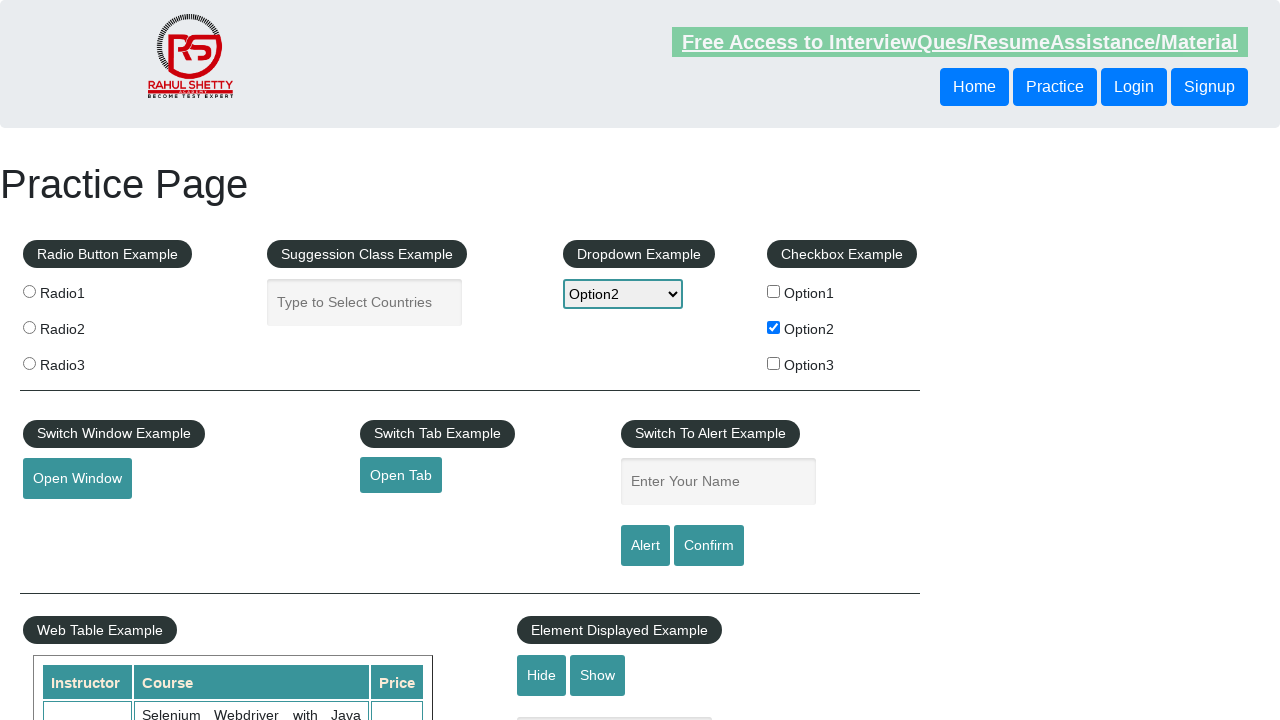

Set up alert handler to accept dialogs
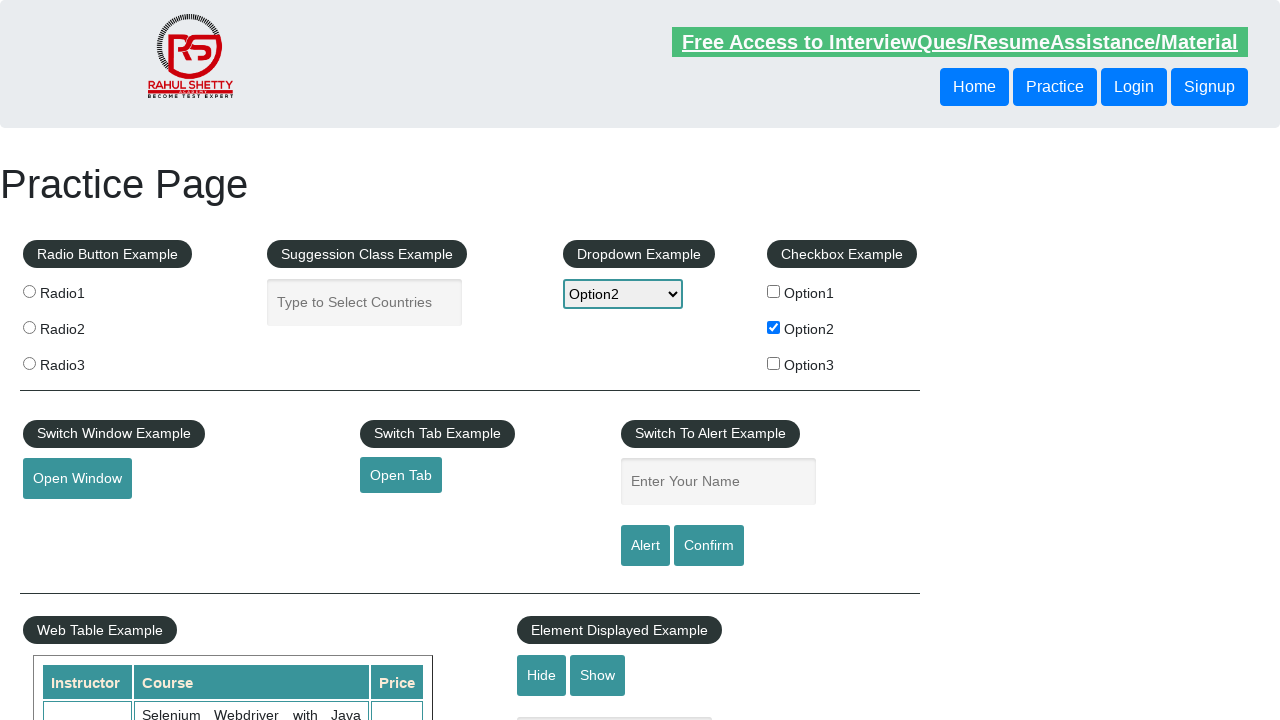

Waited for alert processing to complete
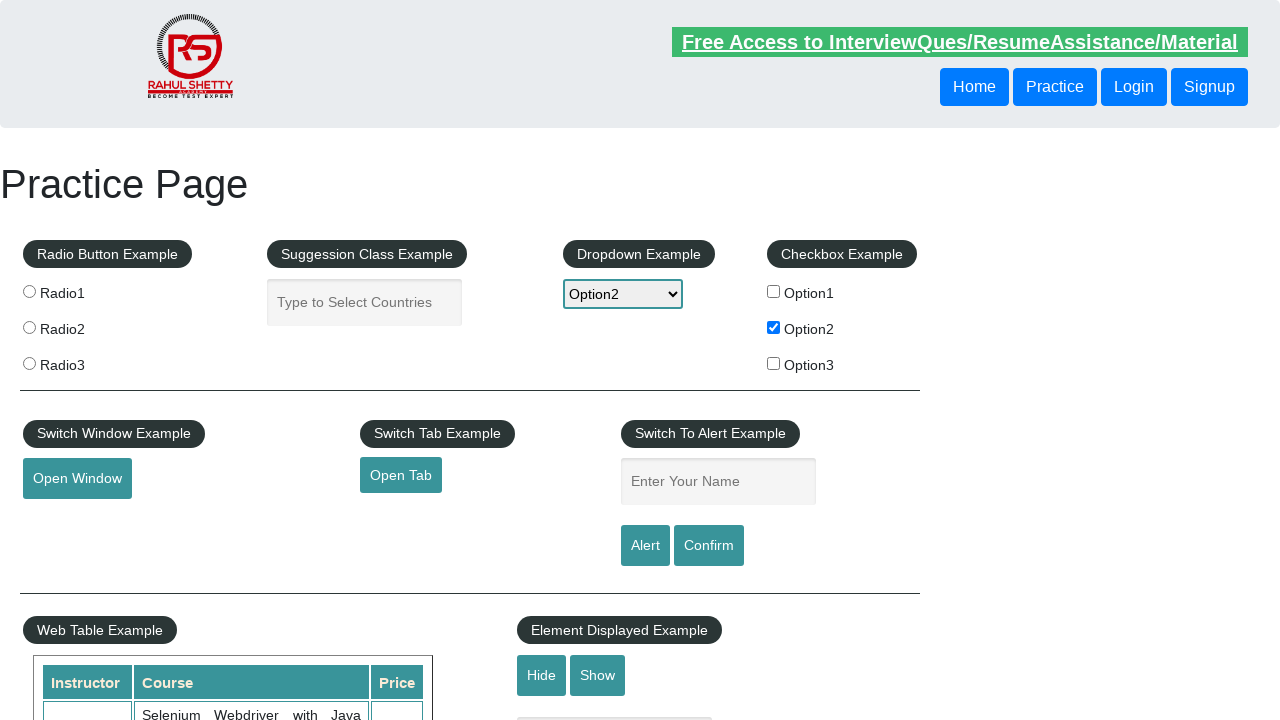

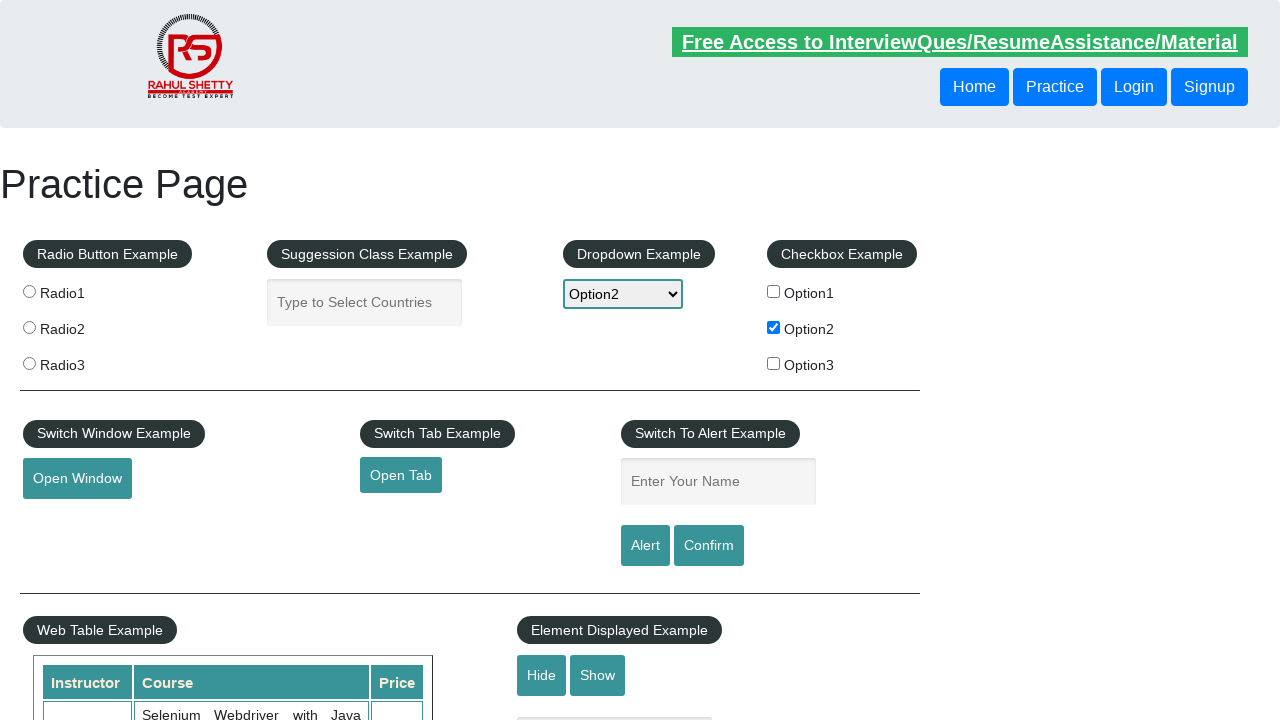